Tests finding a link by partial text using a mathematical calculation, then fills out a multi-field form with personal information and submits it.

Starting URL: http://suninjuly.github.io/find_link_text

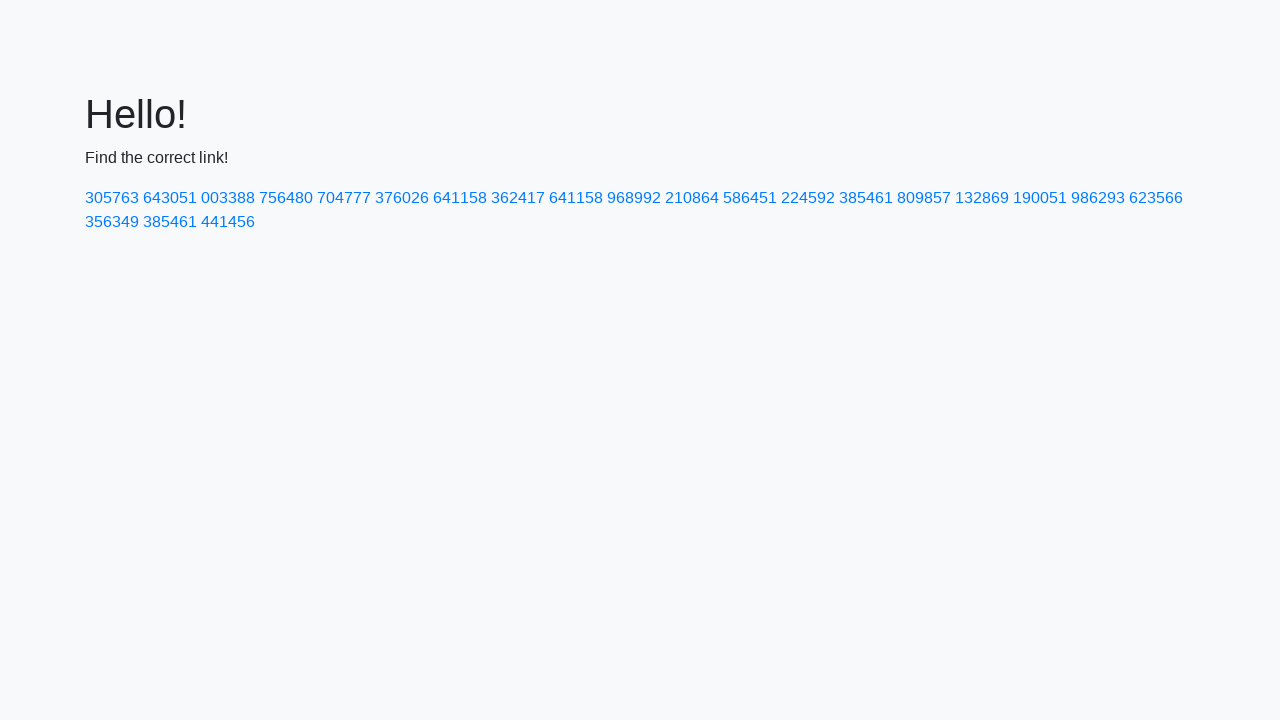

Clicked link with calculated text '224592' at (808, 198) on a:text-is('224592')
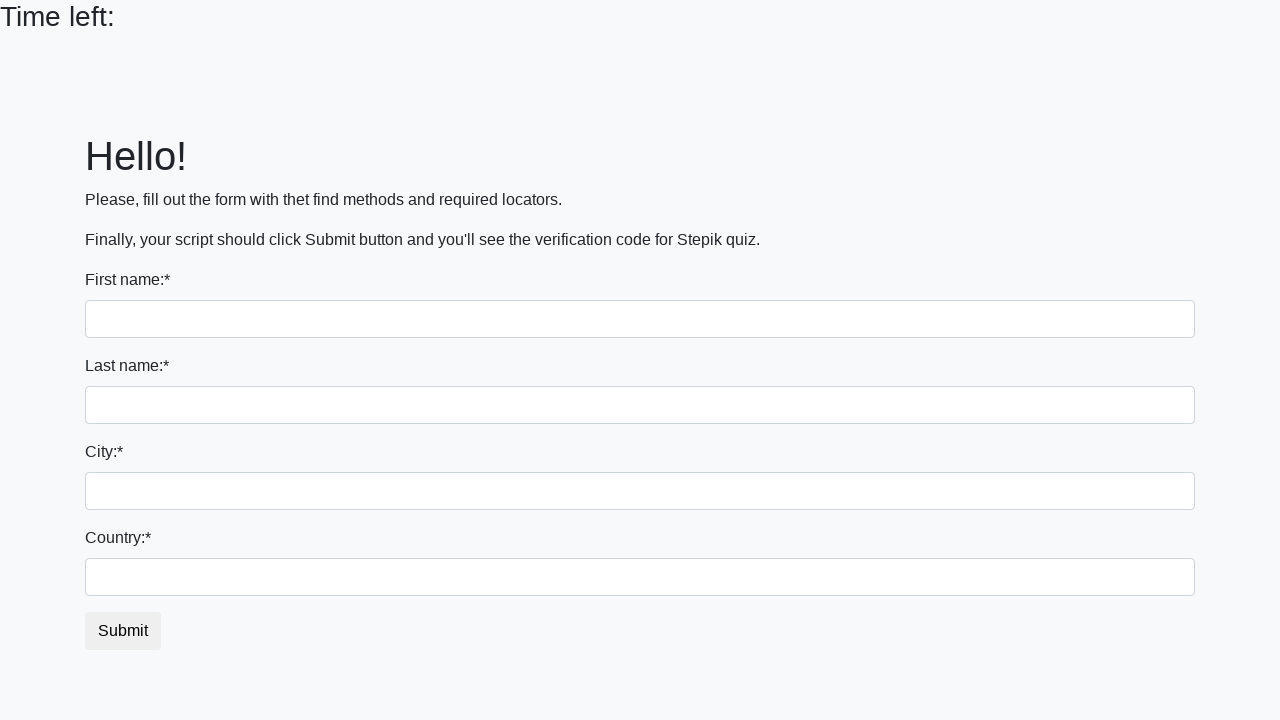

Filled first name field with 'Ivan' on input >> nth=0
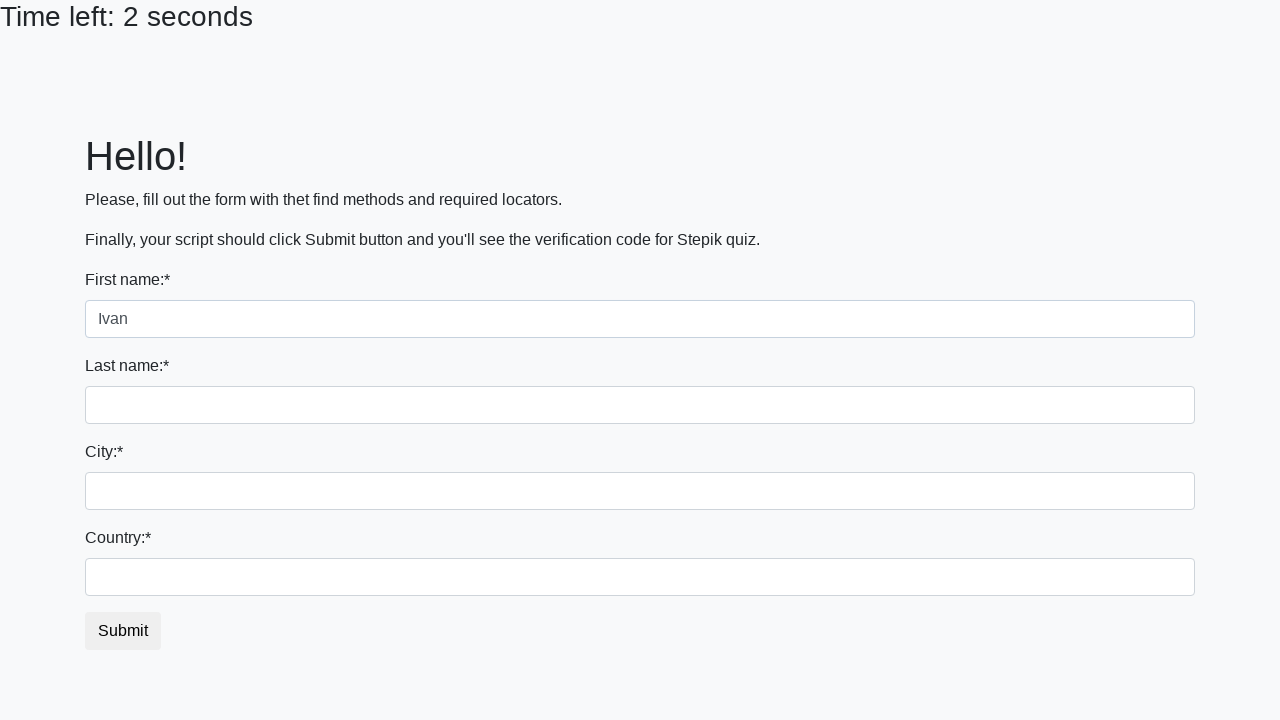

Filled last name field with 'Petrov' on input[name='last_name']
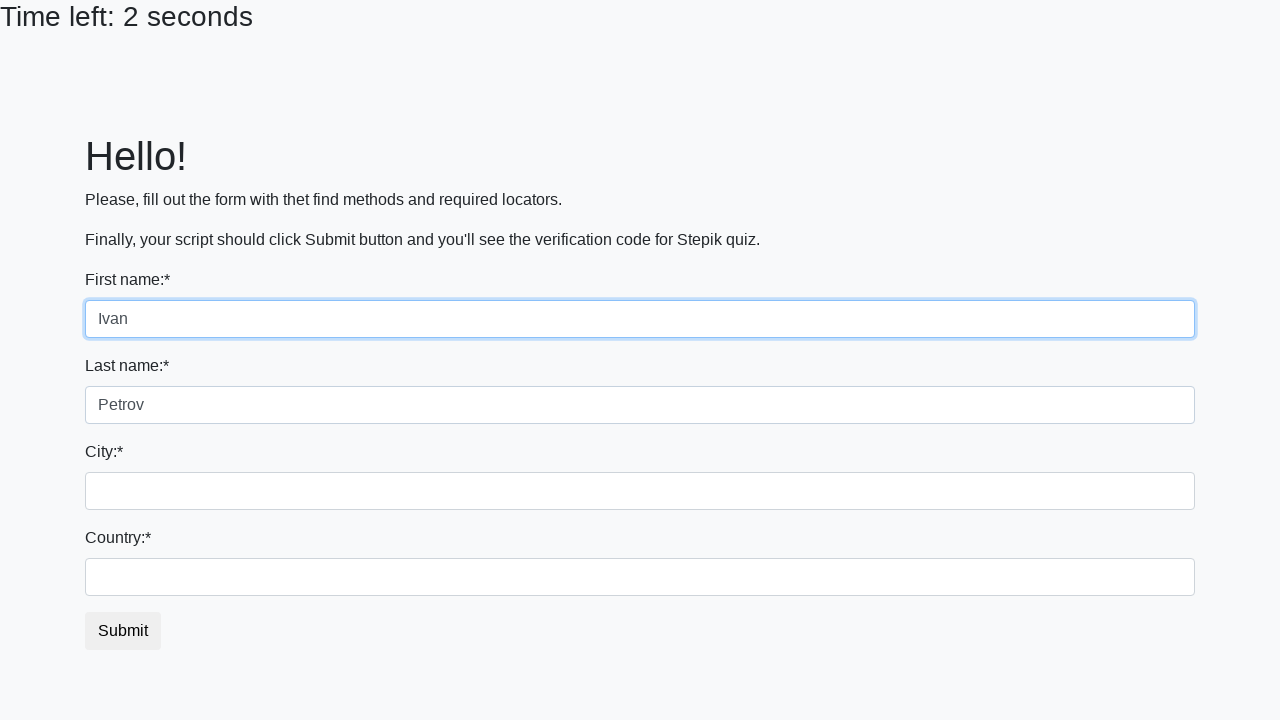

Filled city field with 'Smolensk' on .form-control.city
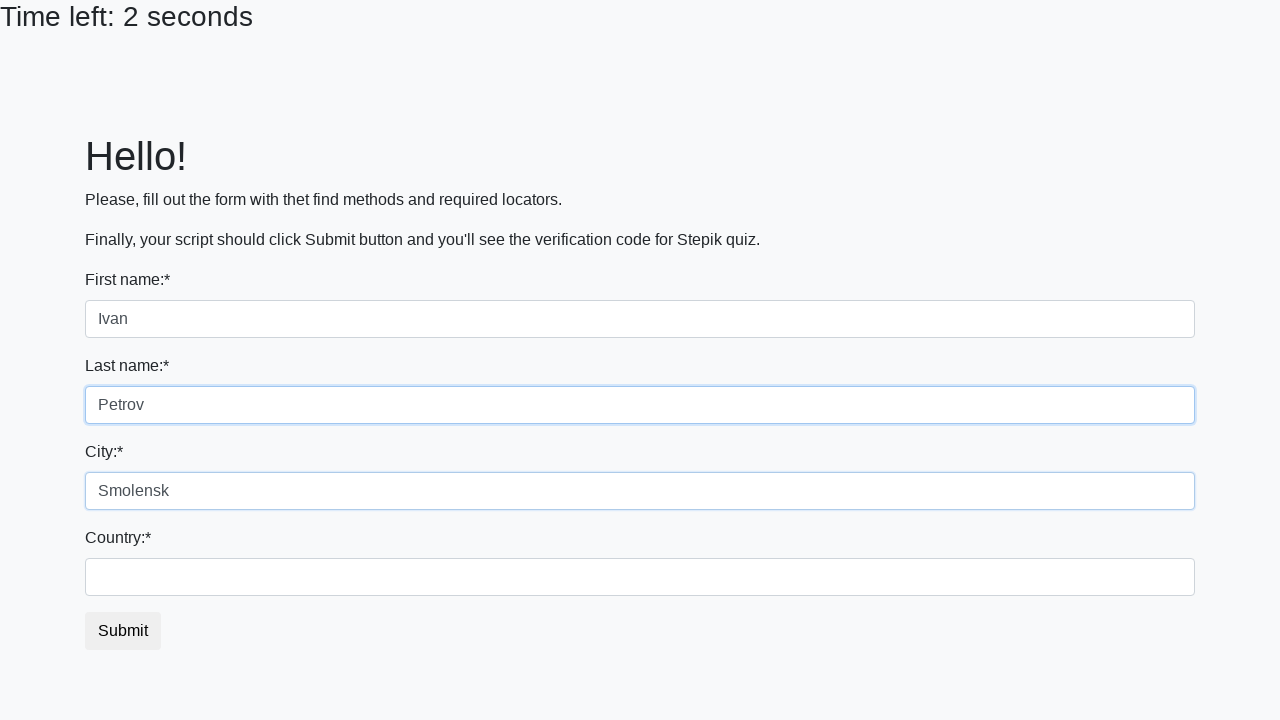

Filled country field with 'Russia' on #country
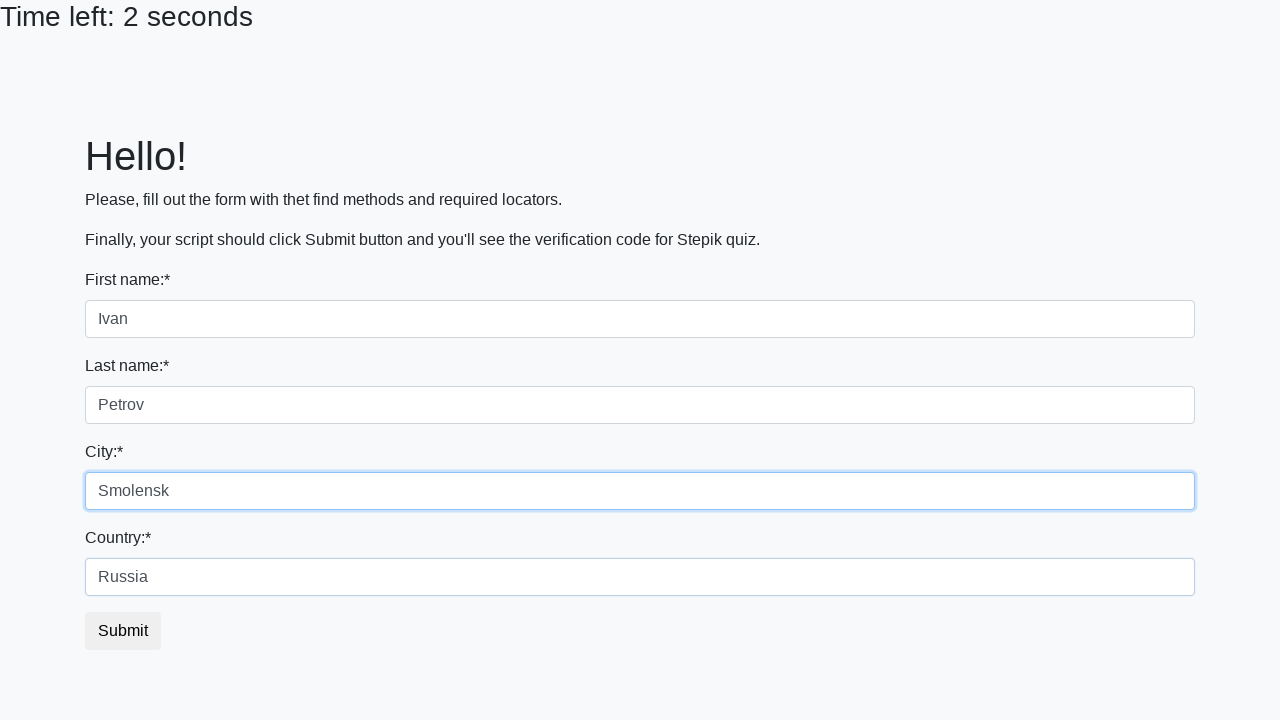

Clicked form submit button at (123, 631) on button.btn
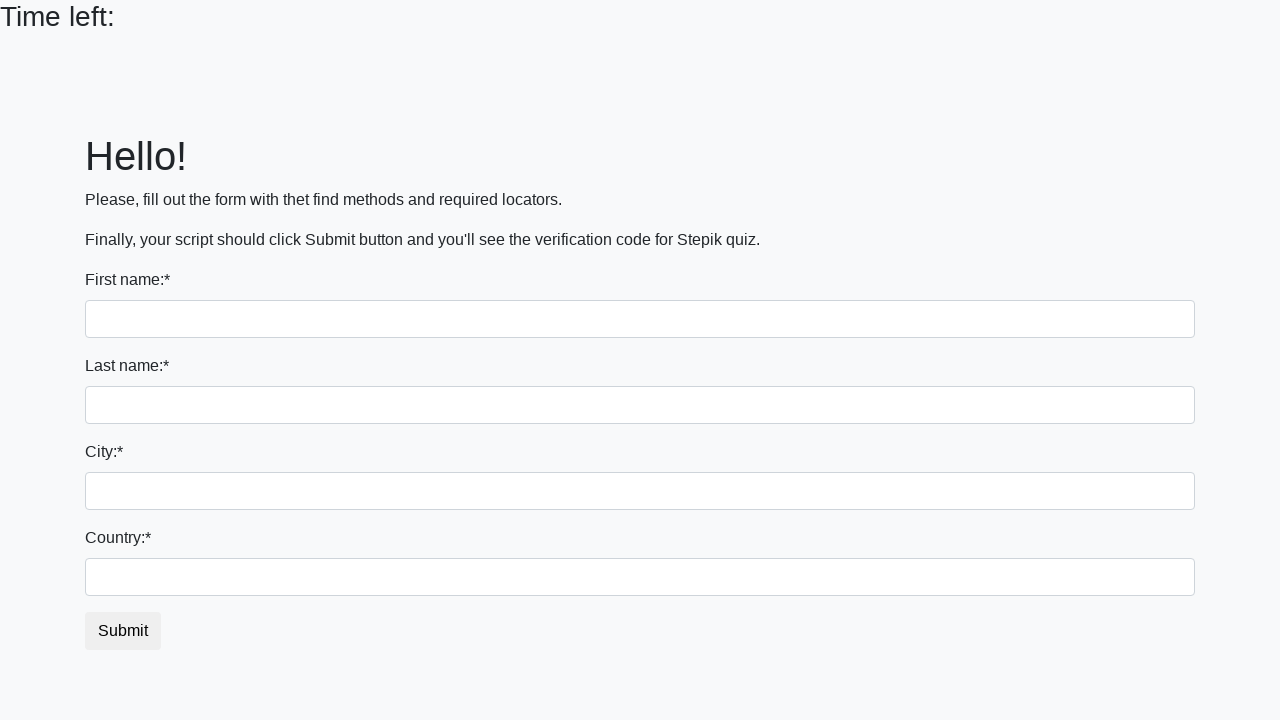

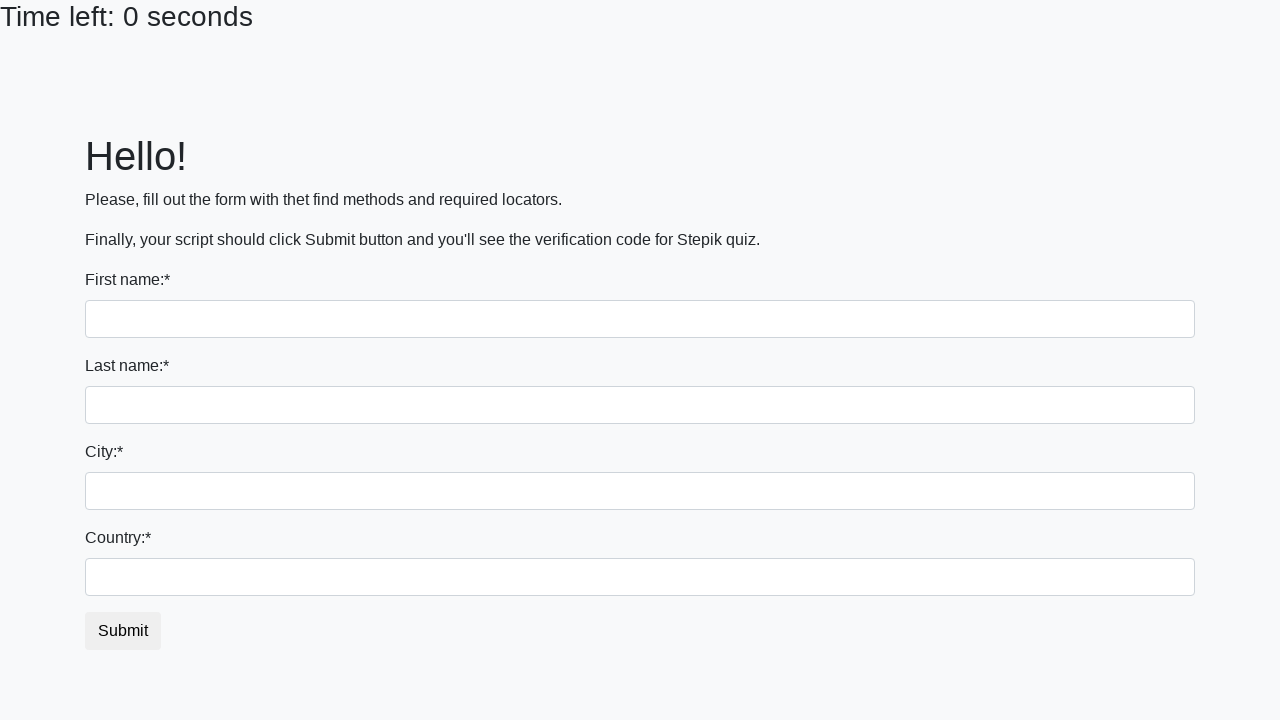